Tests drag and drop functionality by dragging an element from source to target on jQuery UI demo page

Starting URL: https://jqueryui.com/resources/demos/droppable/default.html

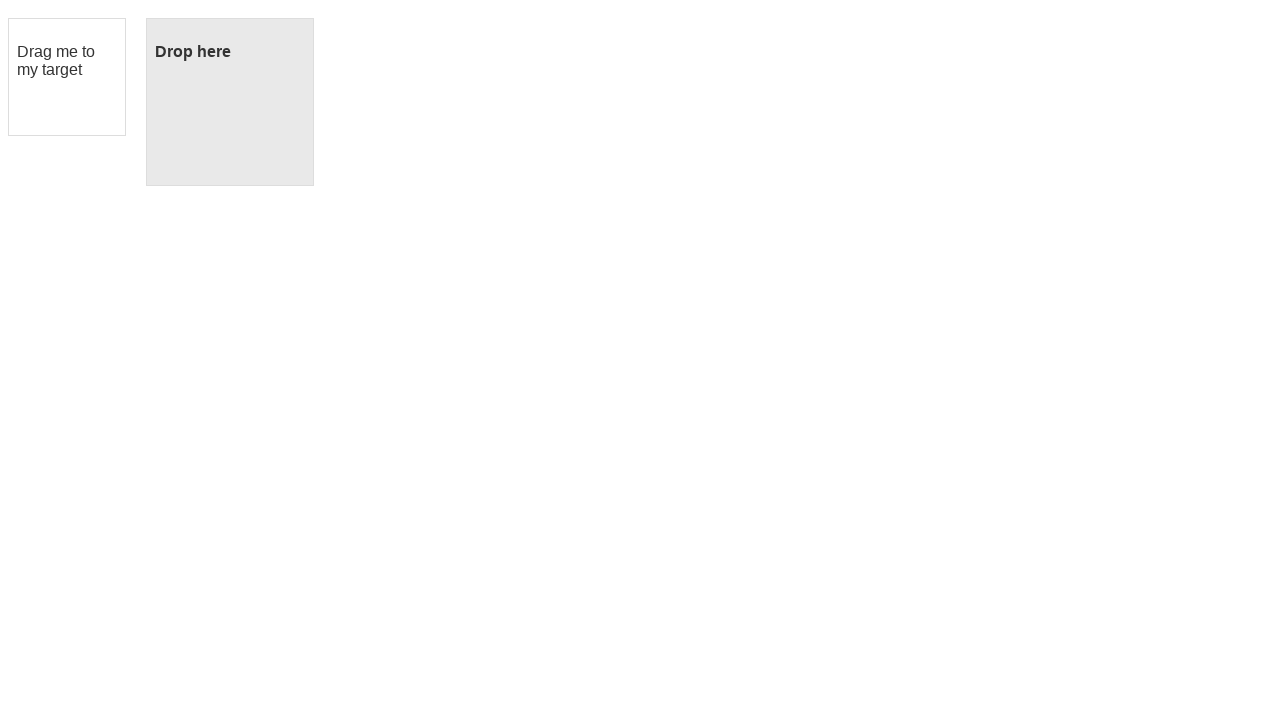

Located draggable source element
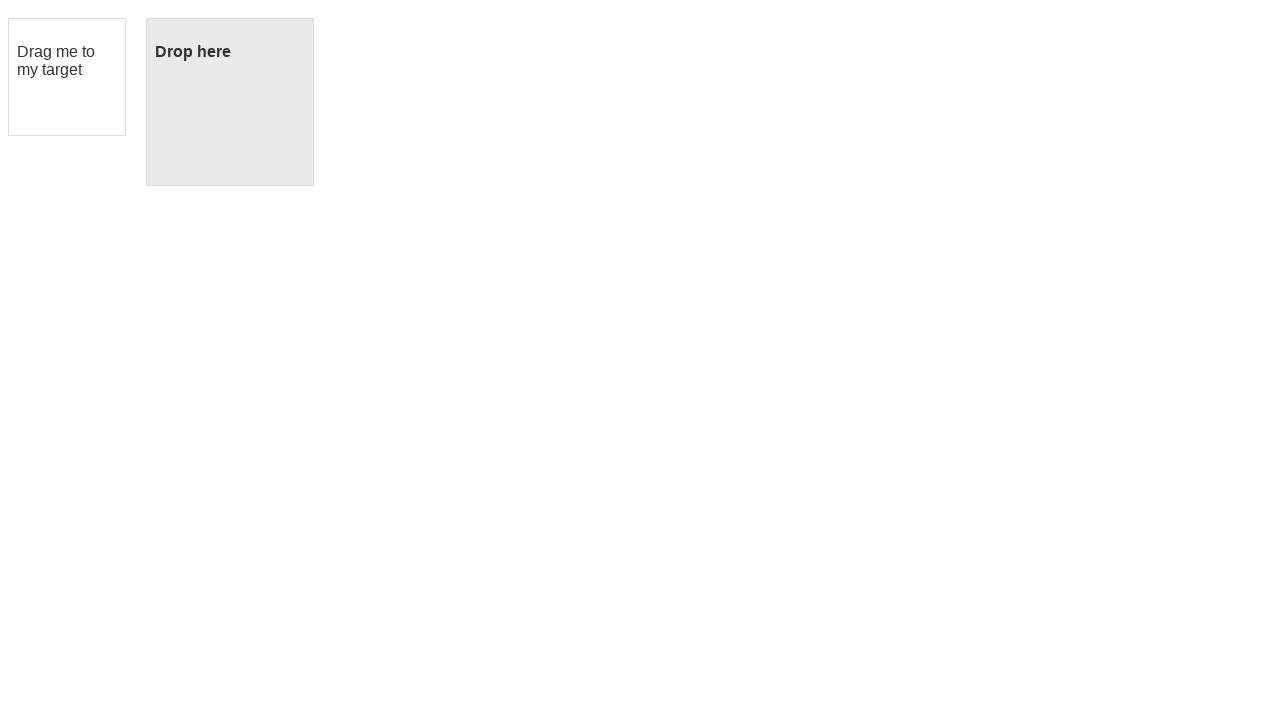

Located droppable target element
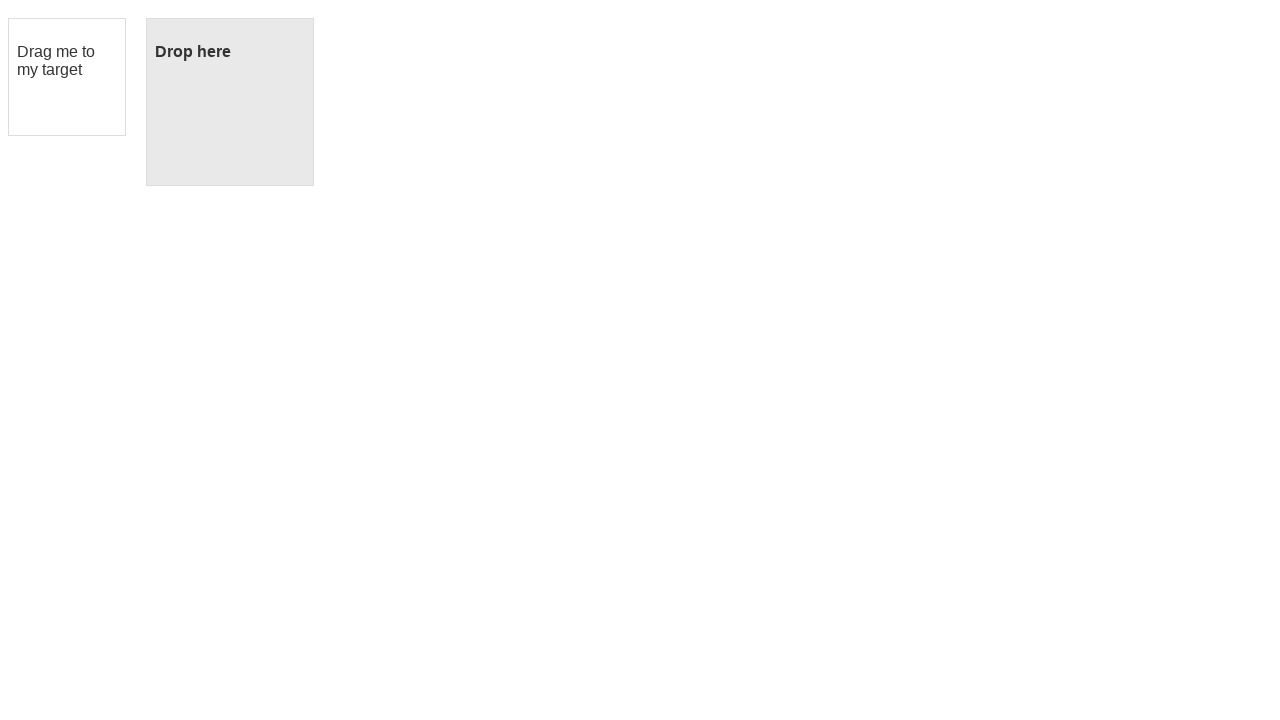

Dragged source element to target element at (230, 102)
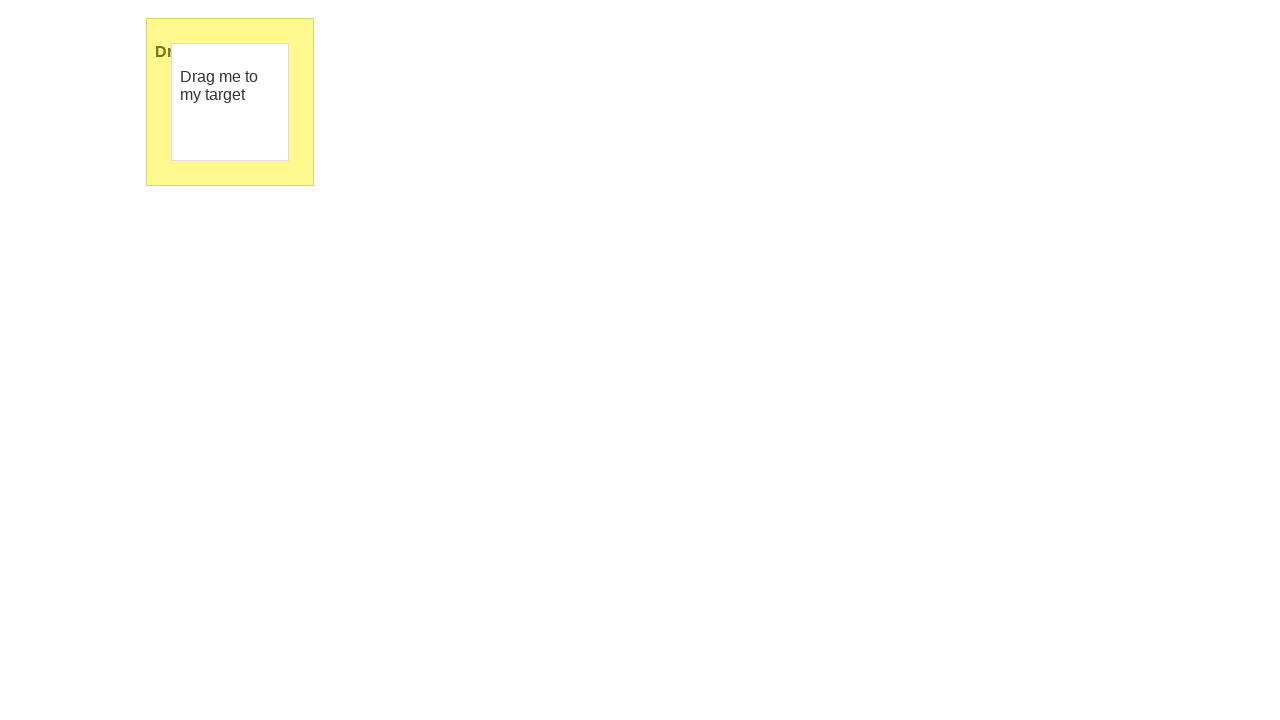

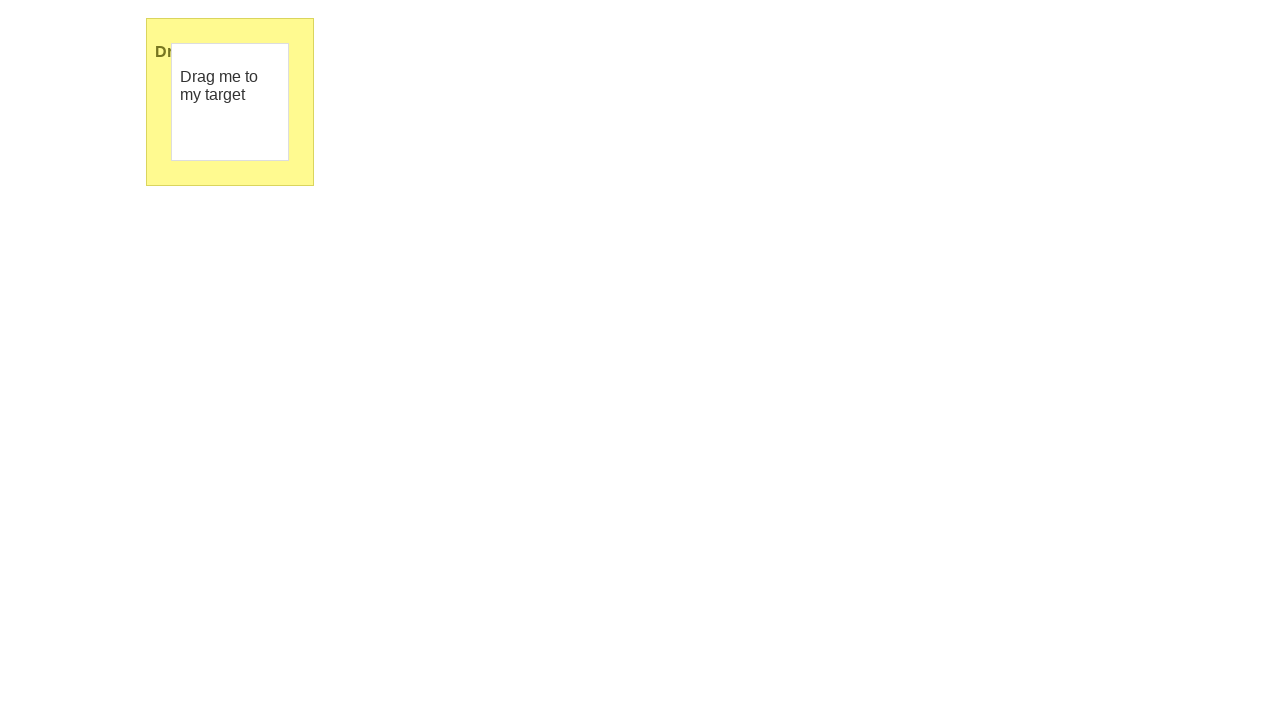